Tests hover functionality by hovering over an avatar image and verifying that the hidden caption/user information becomes visible.

Starting URL: http://the-internet.herokuapp.com/hovers

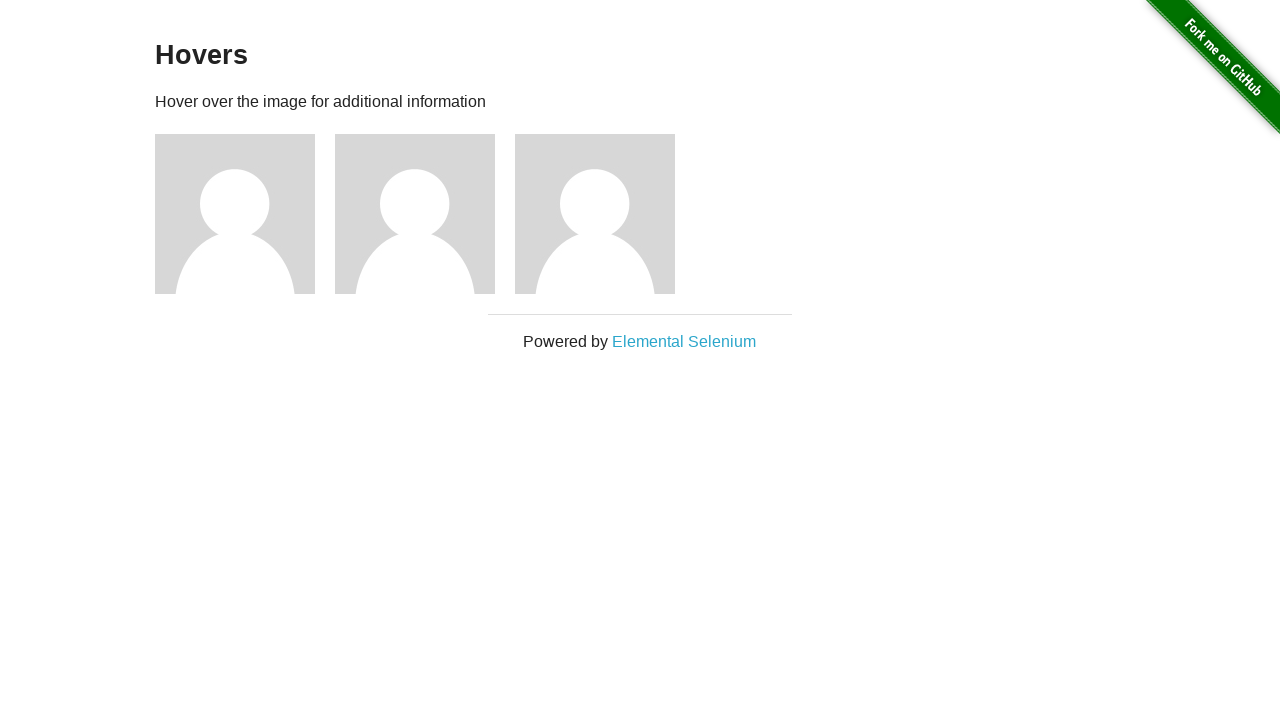

Navigated to hovers test page
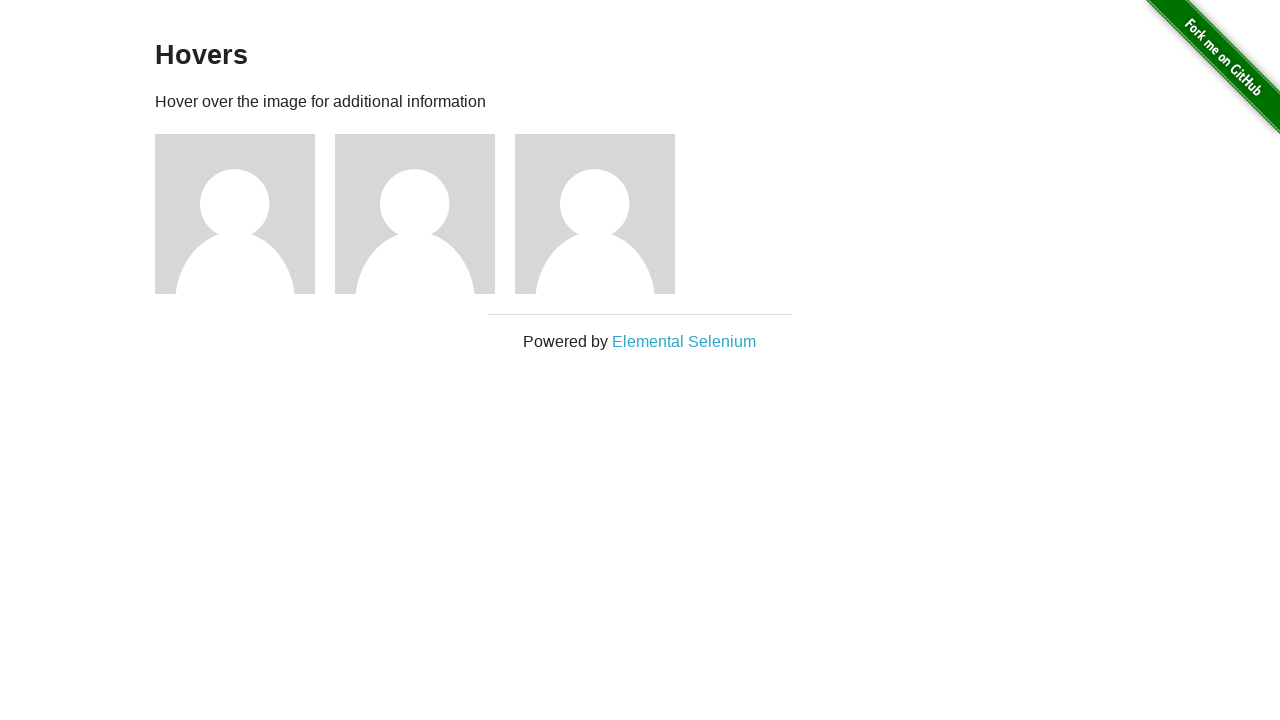

Hovered over first avatar image at (245, 214) on .figure >> nth=0
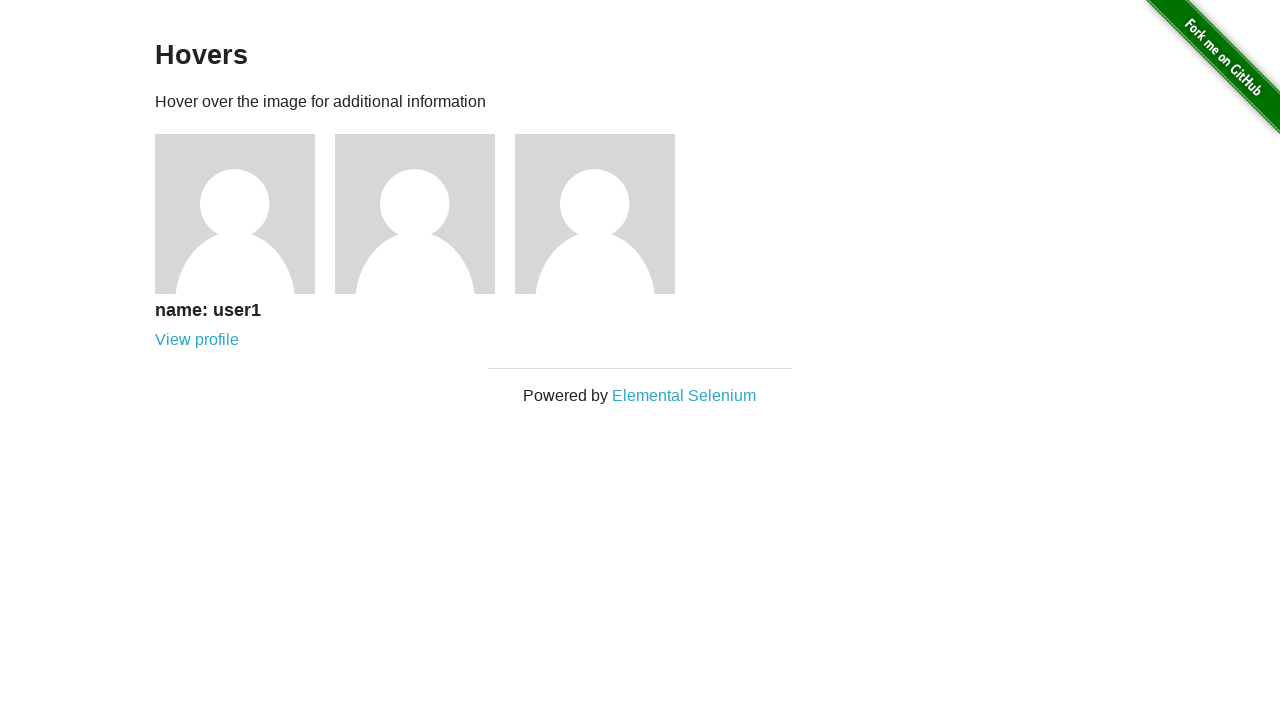

Caption became visible after hovering
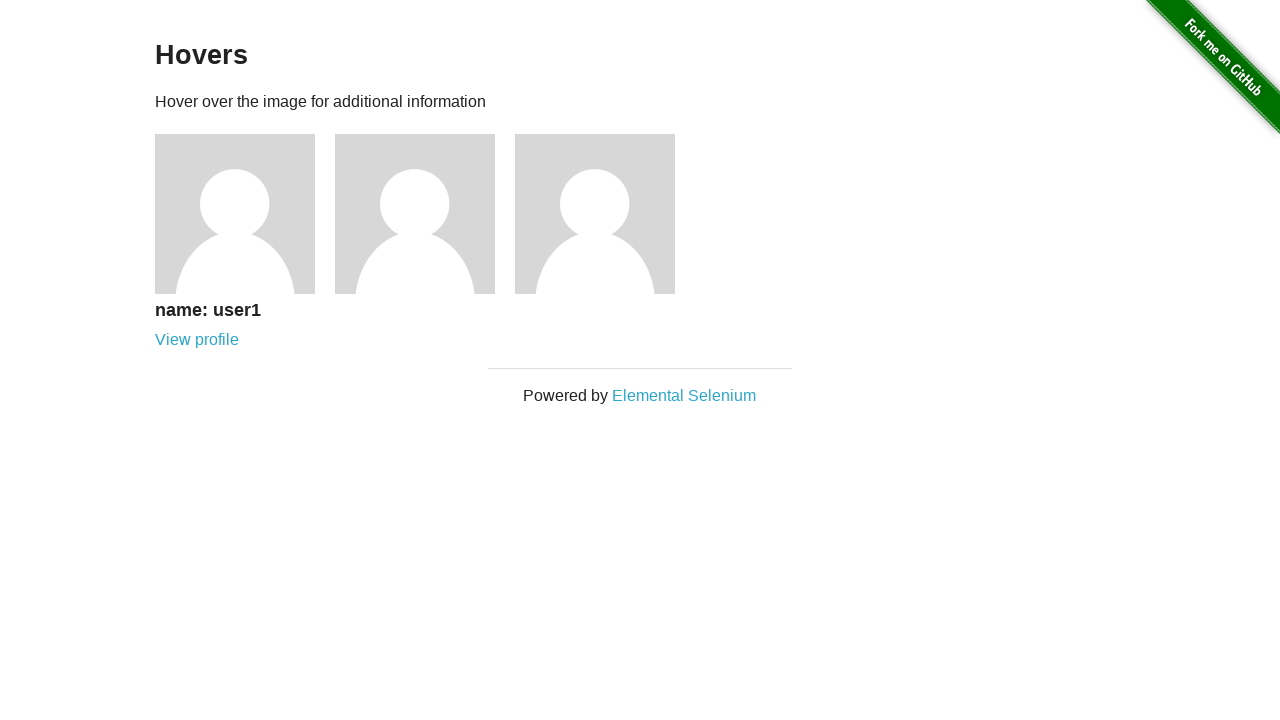

Verified that caption is visible
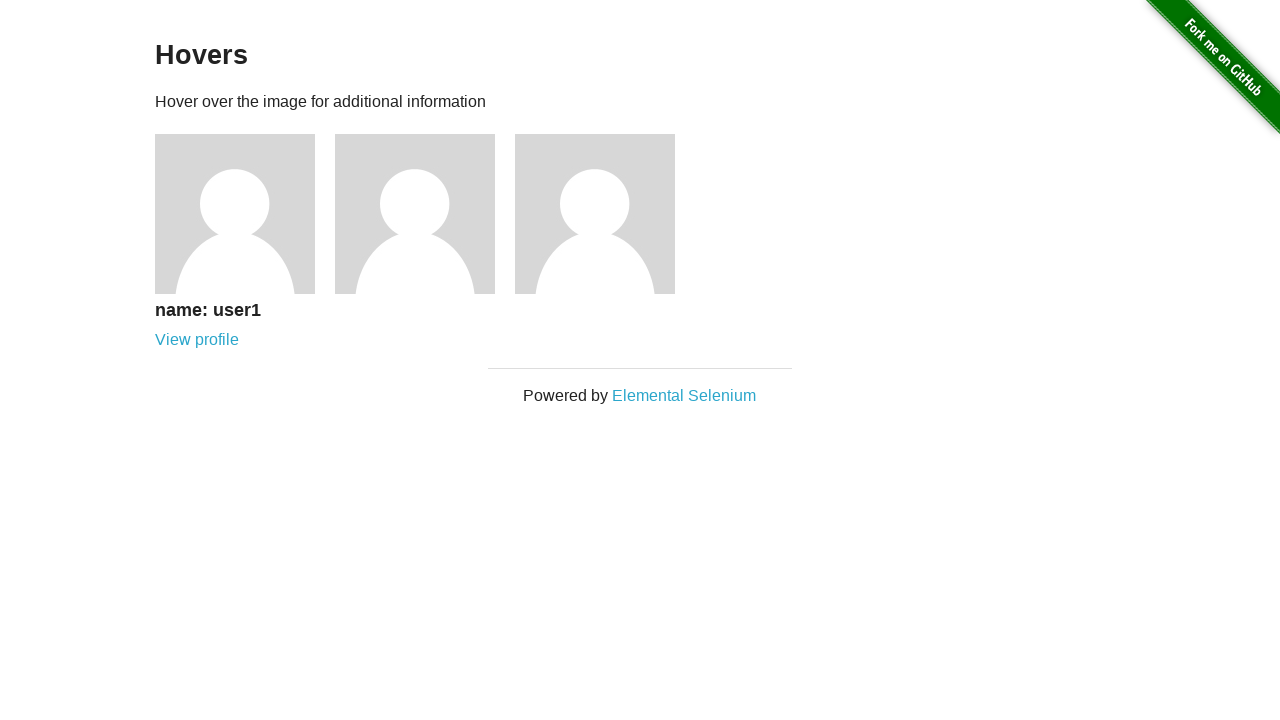

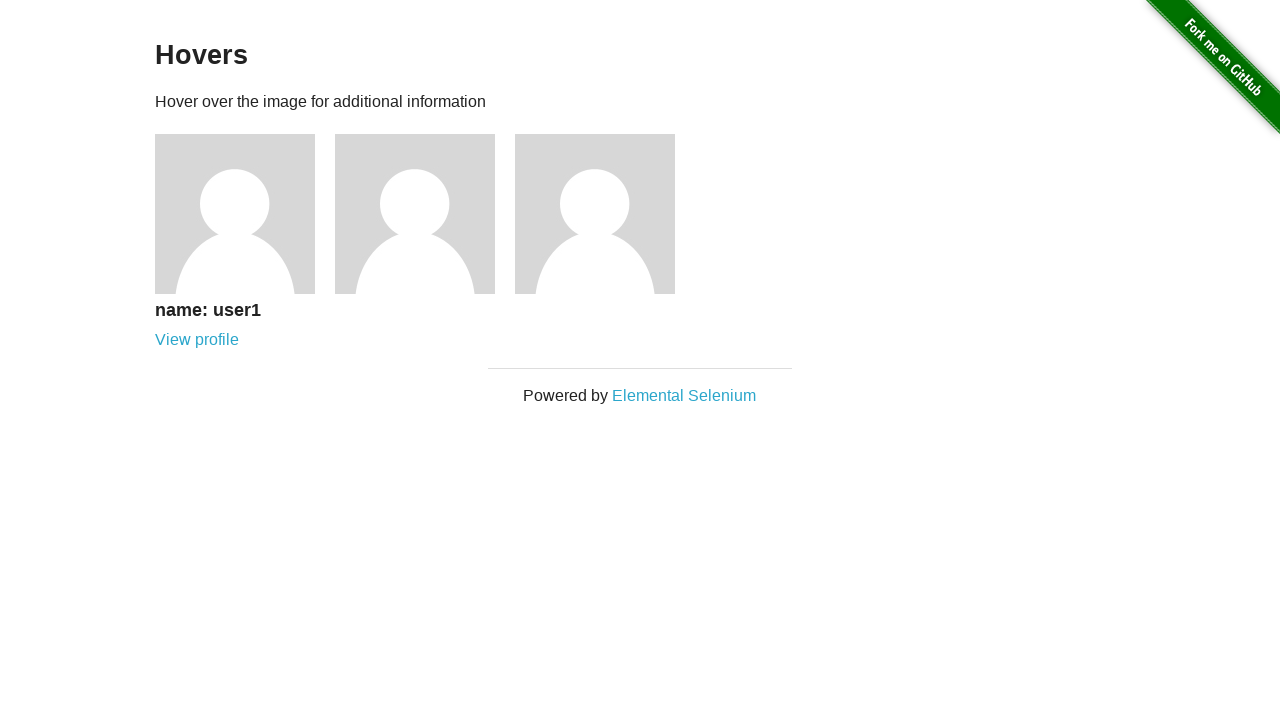